Tests the age form by entering name and age values, submitting the form, and verifying the result message

Starting URL: https://kristinek.github.io/site/examples/age

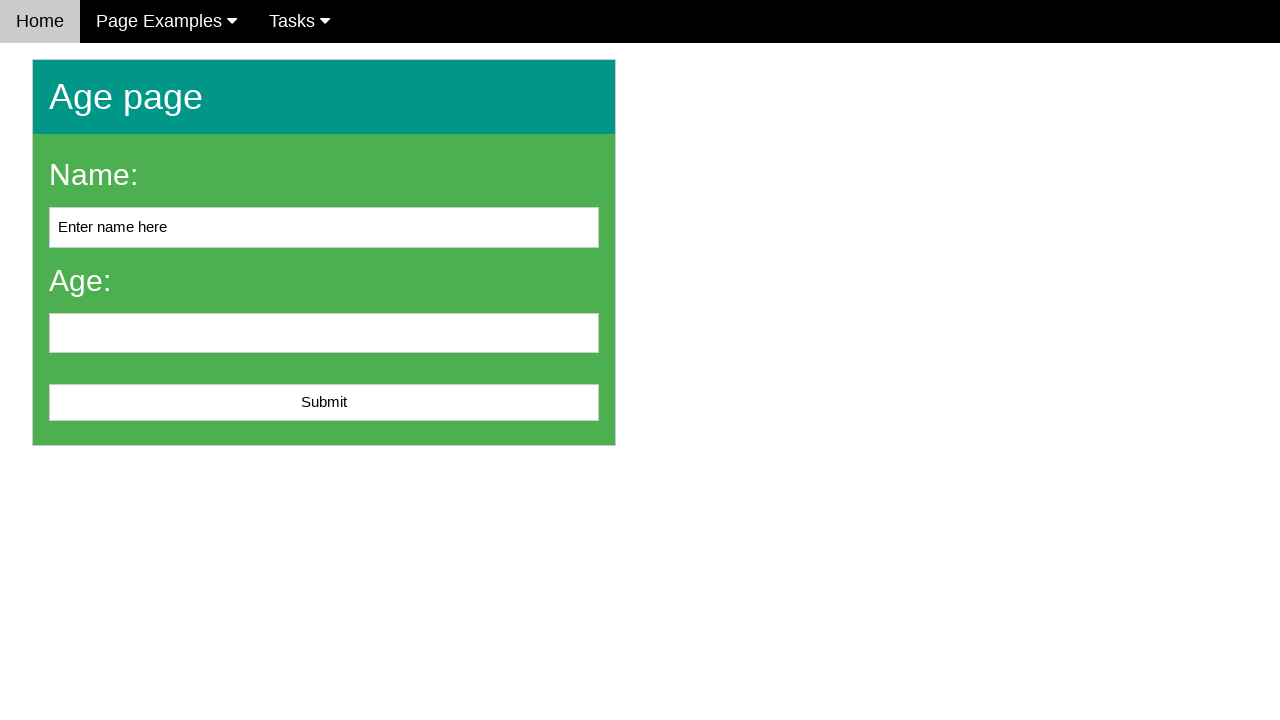

Cleared name input field on #name
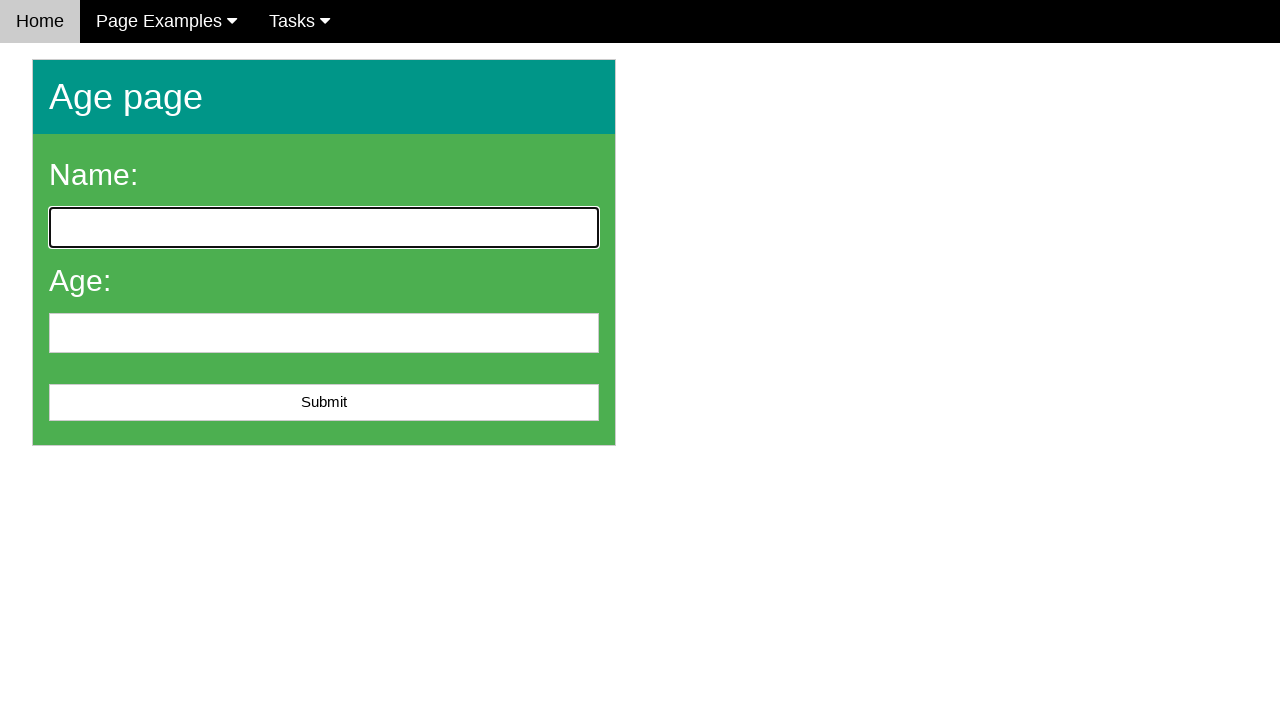

Entered name 'John Smith' in name field on #name
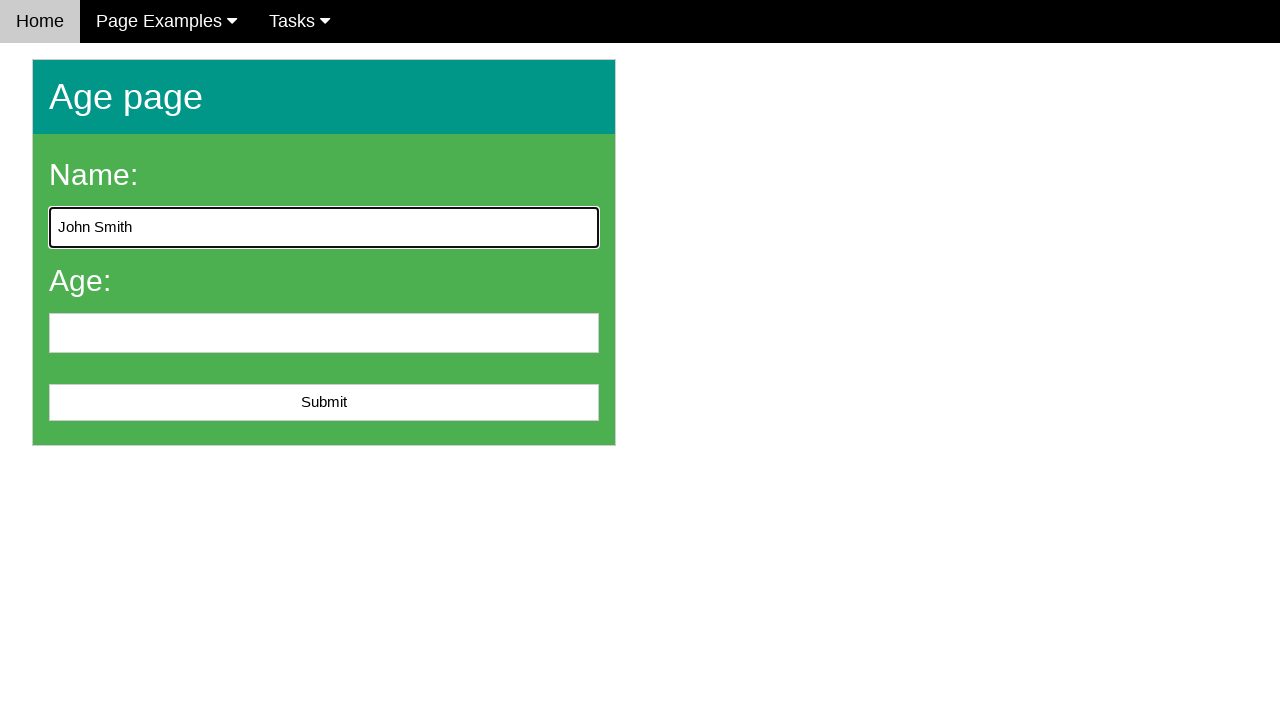

Entered age '25' in age field on #age
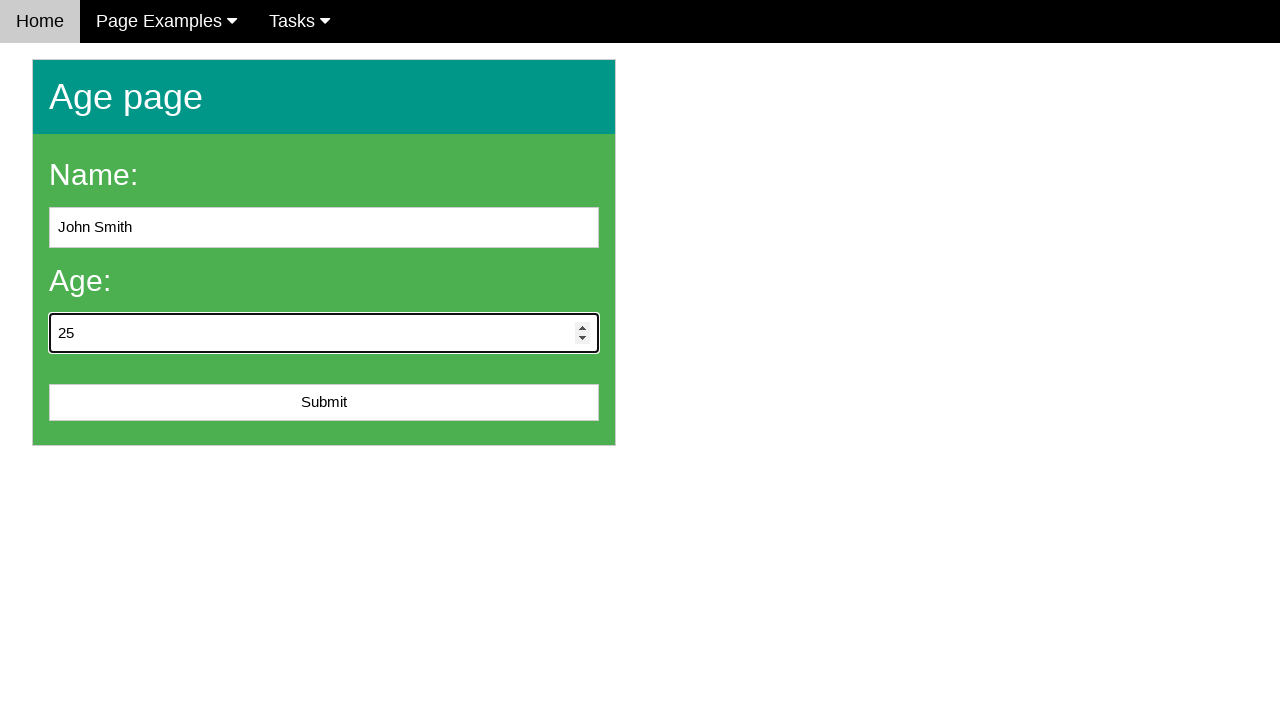

Clicked submit button to submit age form at (324, 403) on #submit
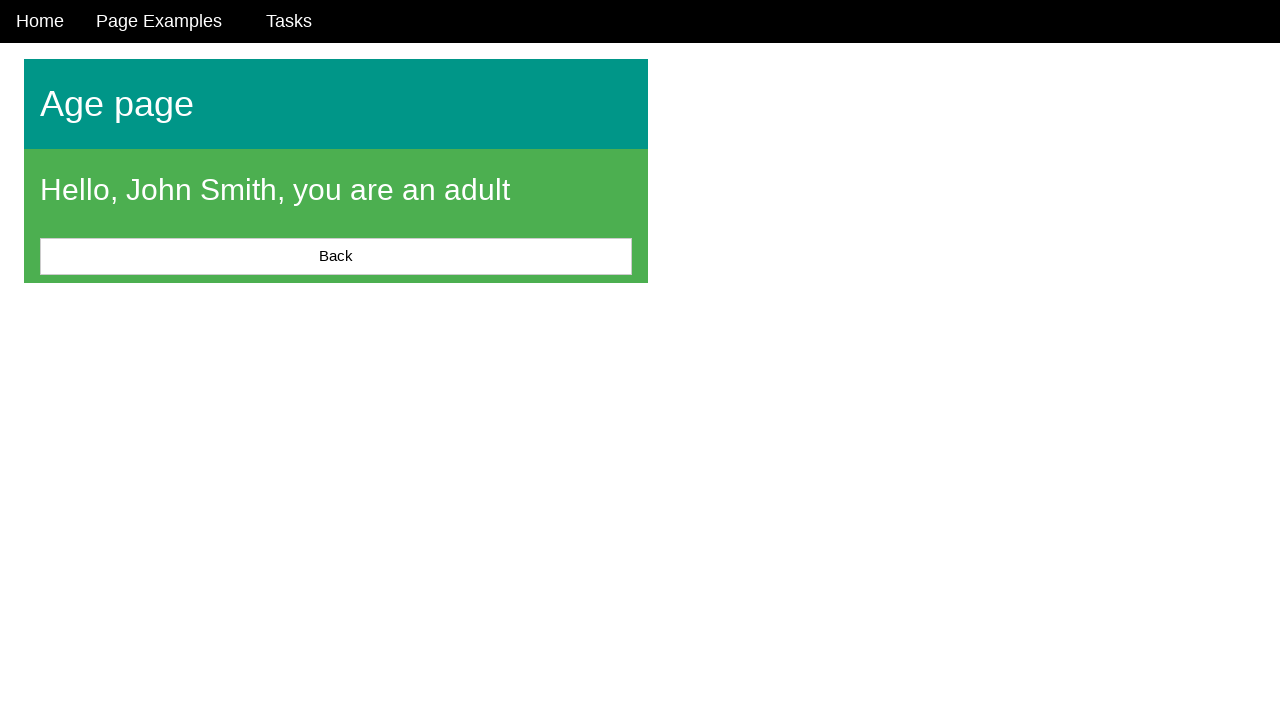

Result message displayed after form submission
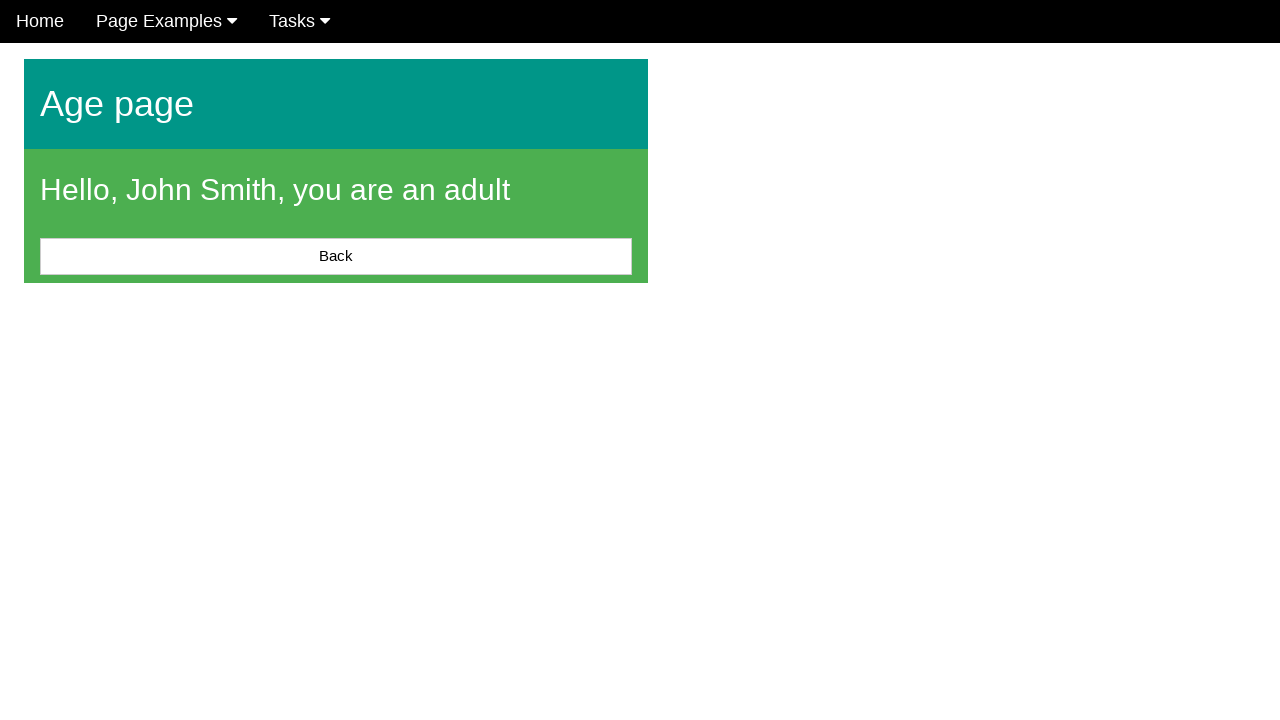

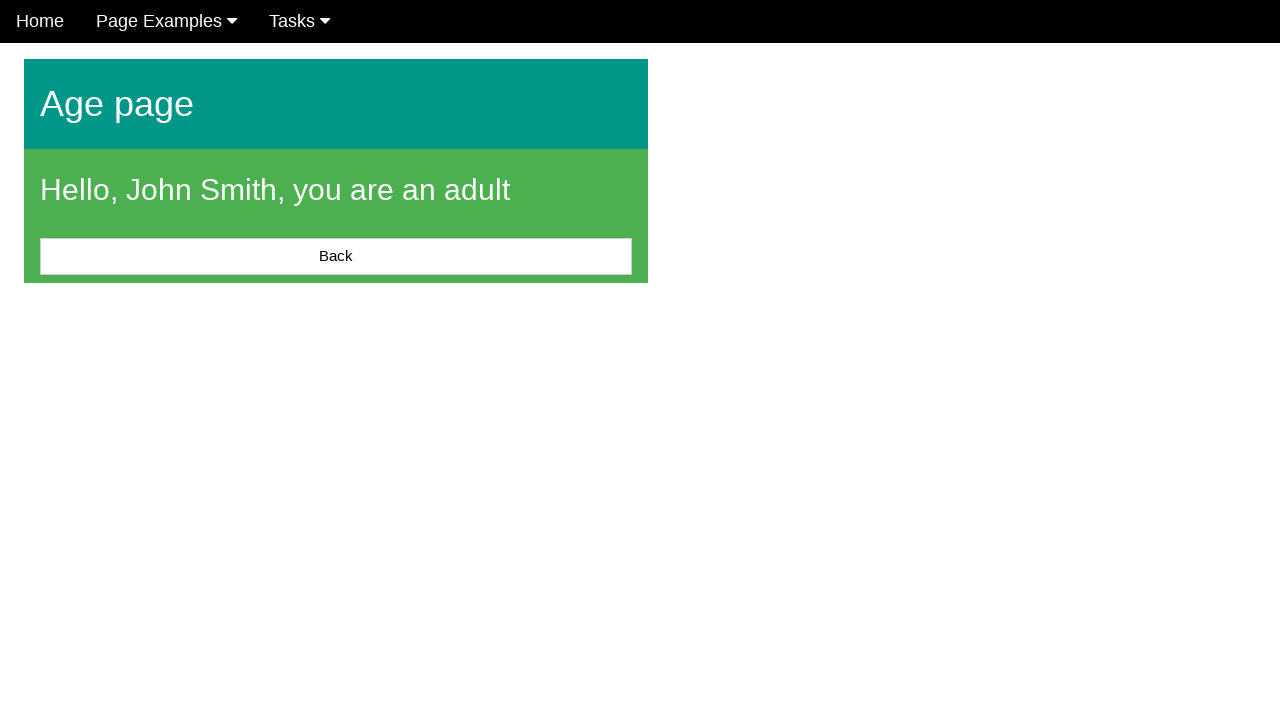